Tests that new todo items are appended to the bottom of the list by creating 3 items

Starting URL: https://demo.playwright.dev/todomvc

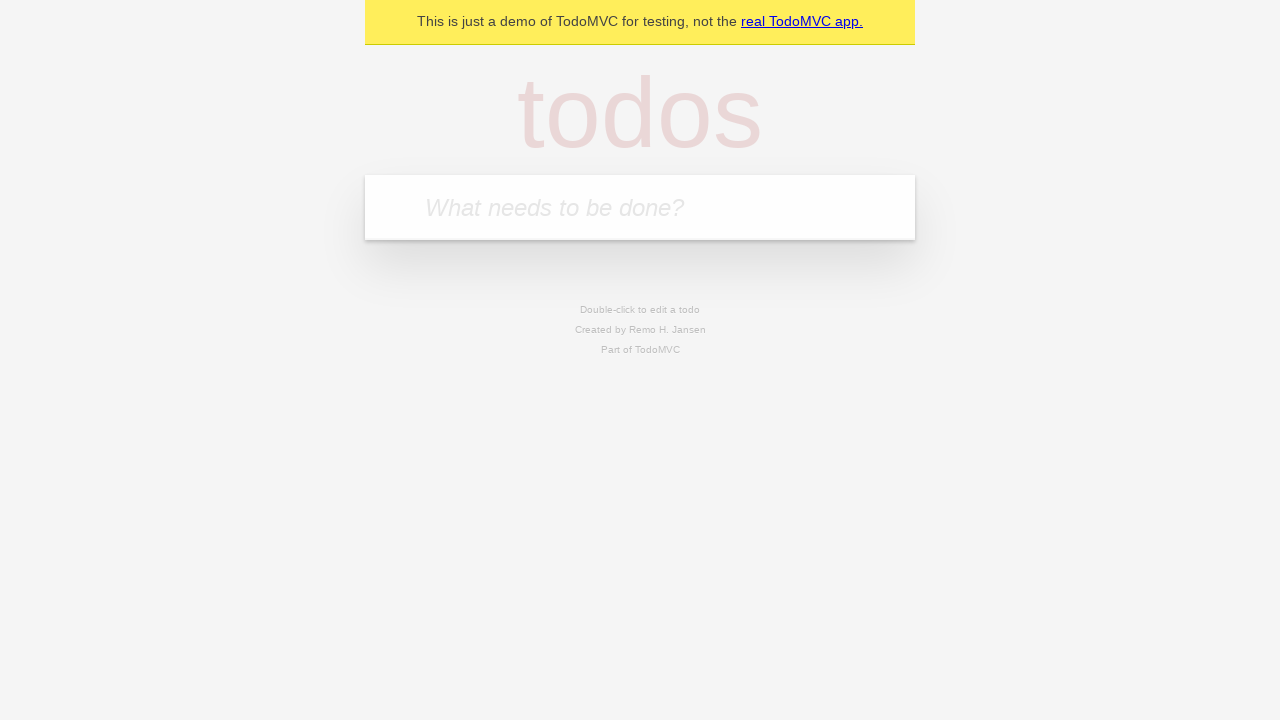

Filled todo input with 'buy some cheese' on internal:attr=[placeholder="What needs to be done?"i]
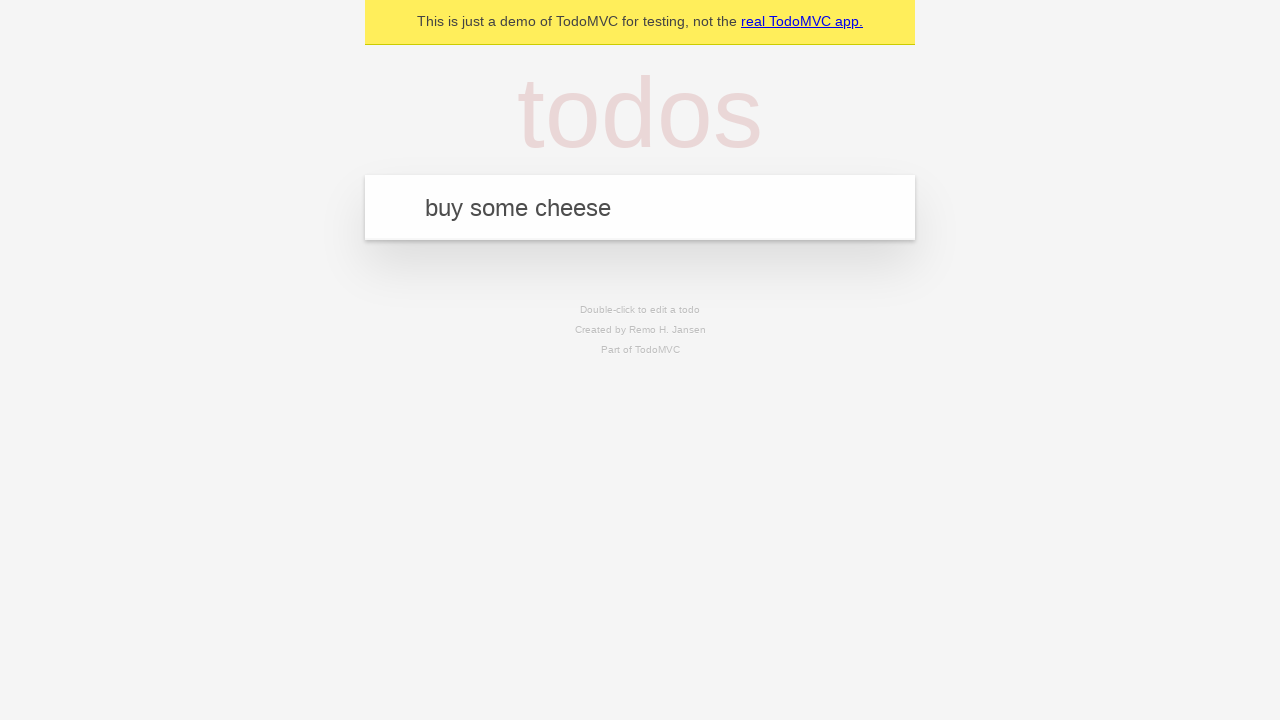

Pressed Enter to add first todo item on internal:attr=[placeholder="What needs to be done?"i]
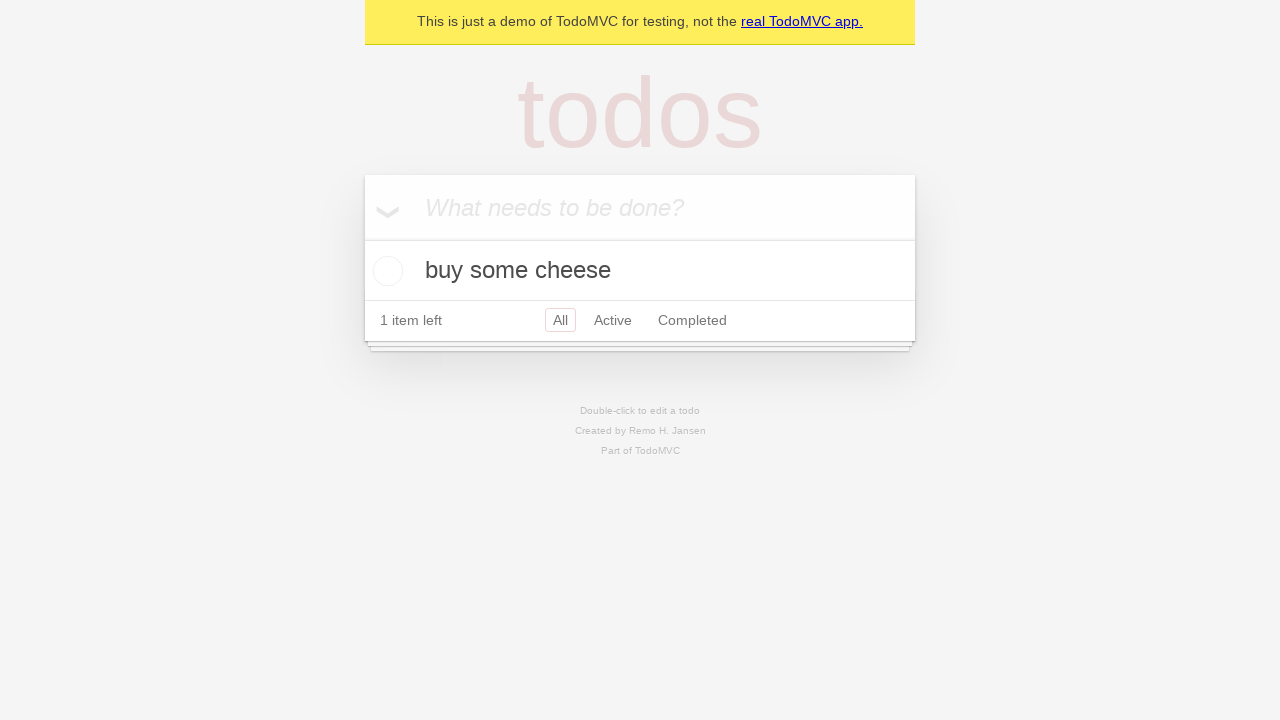

Filled todo input with 'feed the cat' on internal:attr=[placeholder="What needs to be done?"i]
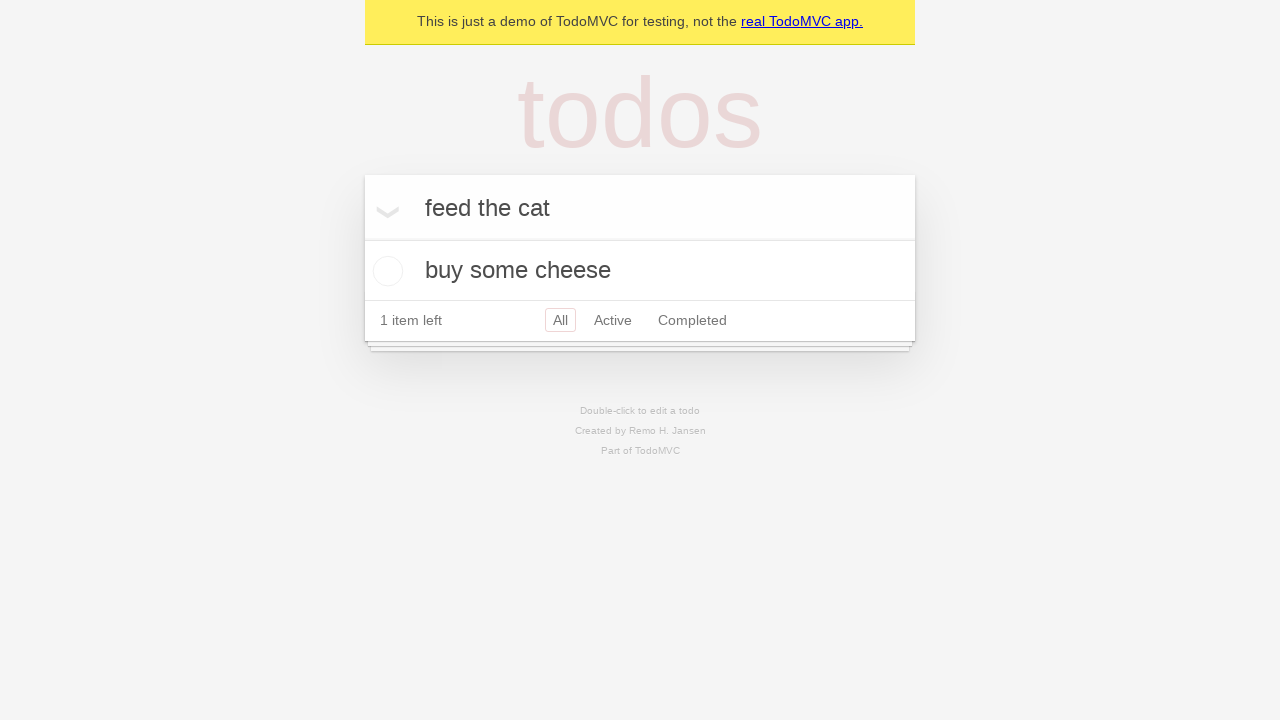

Pressed Enter to add second todo item on internal:attr=[placeholder="What needs to be done?"i]
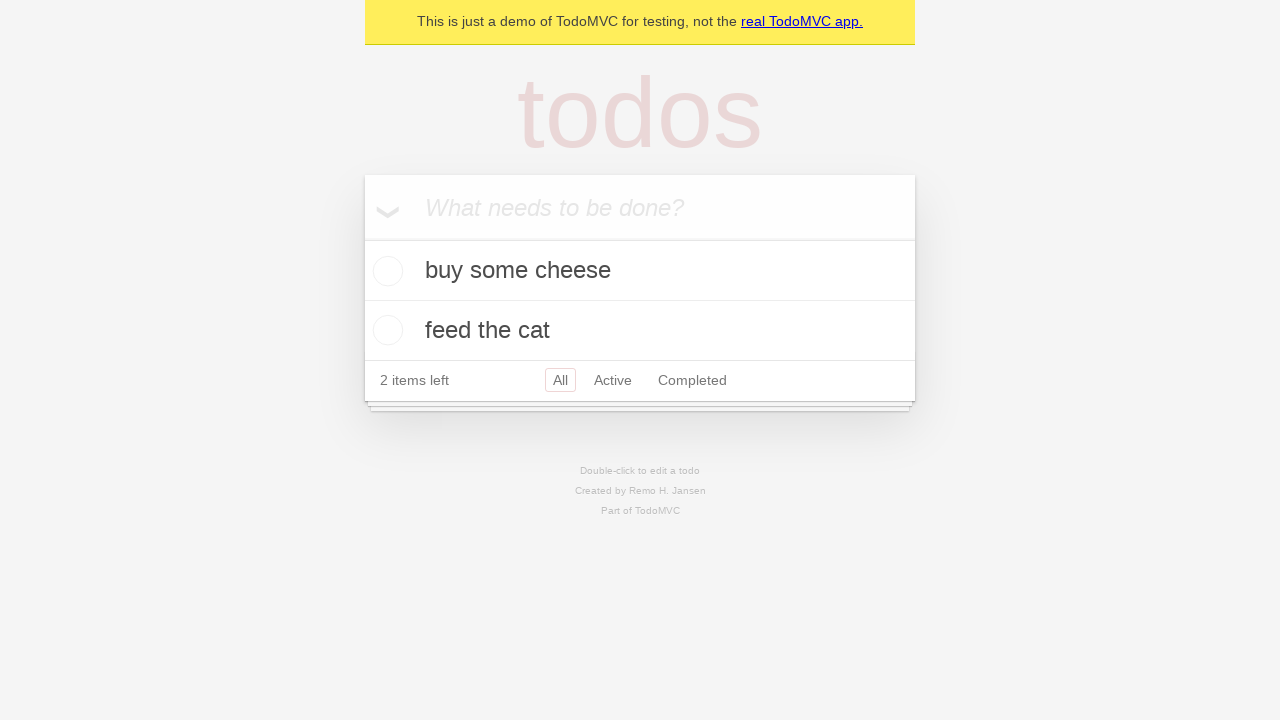

Filled todo input with 'book a doctors appointment' on internal:attr=[placeholder="What needs to be done?"i]
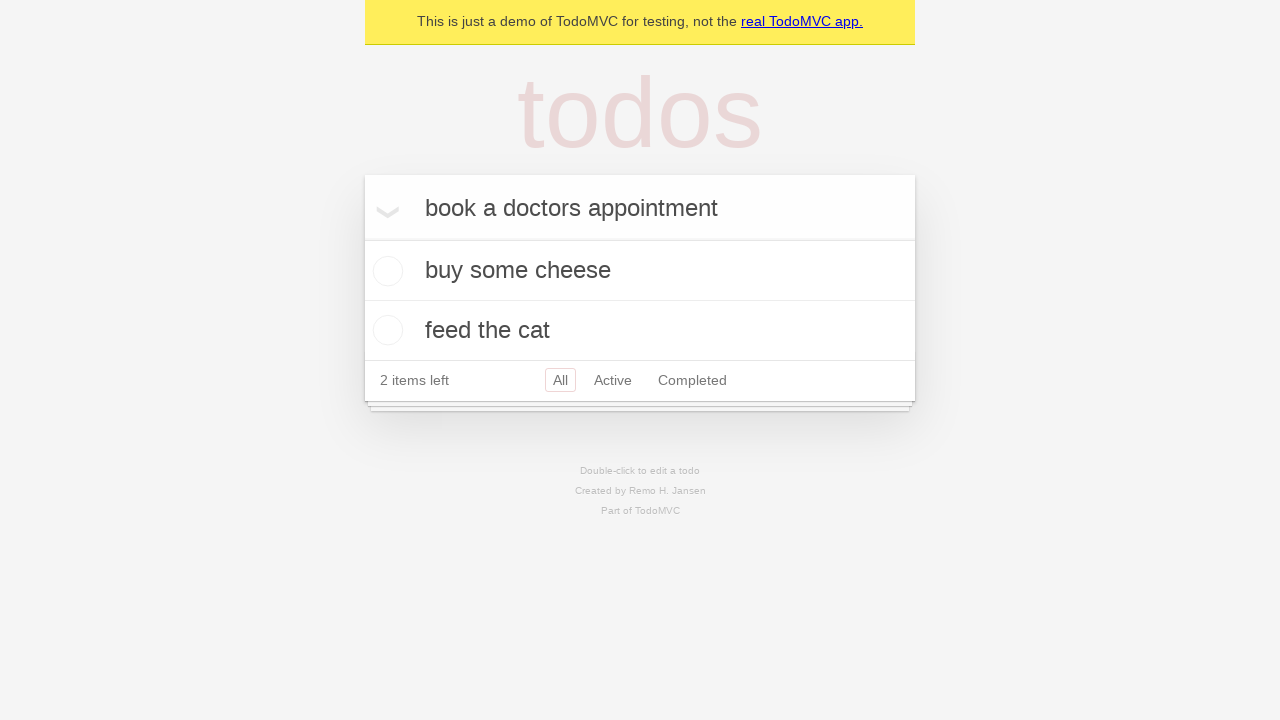

Pressed Enter to add third todo item on internal:attr=[placeholder="What needs to be done?"i]
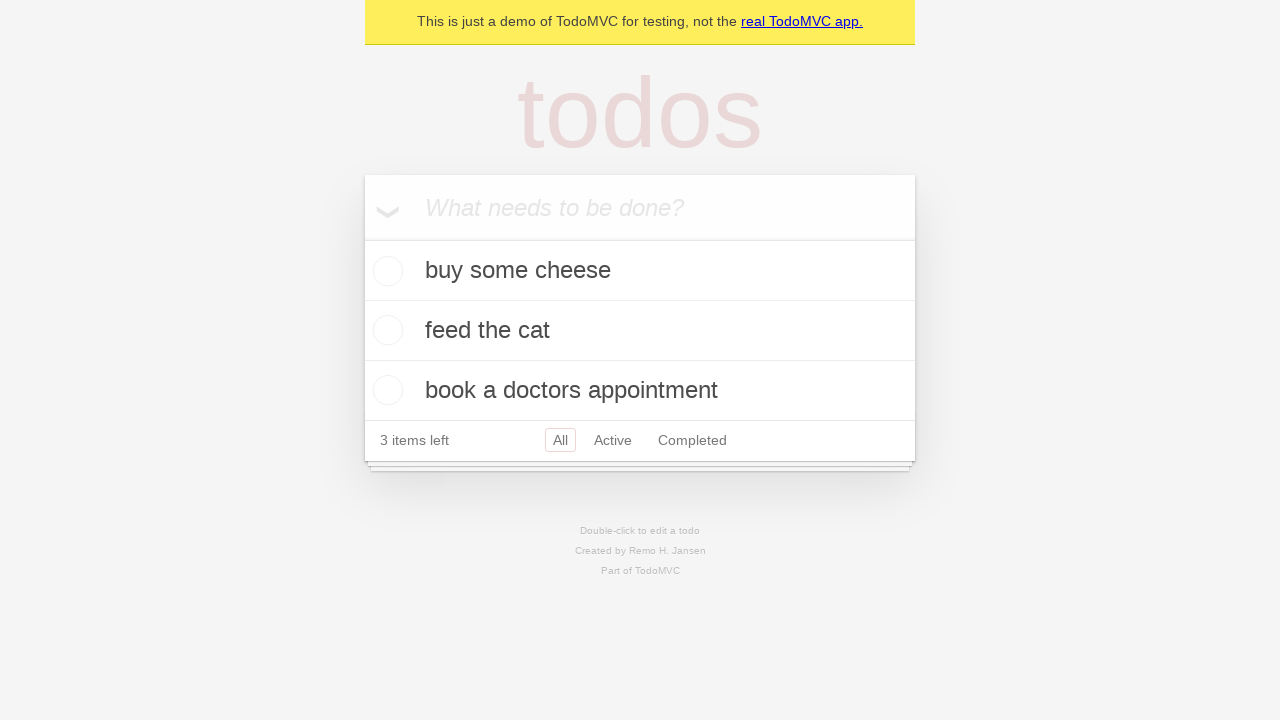

Verified all 3 todo items were added to the list
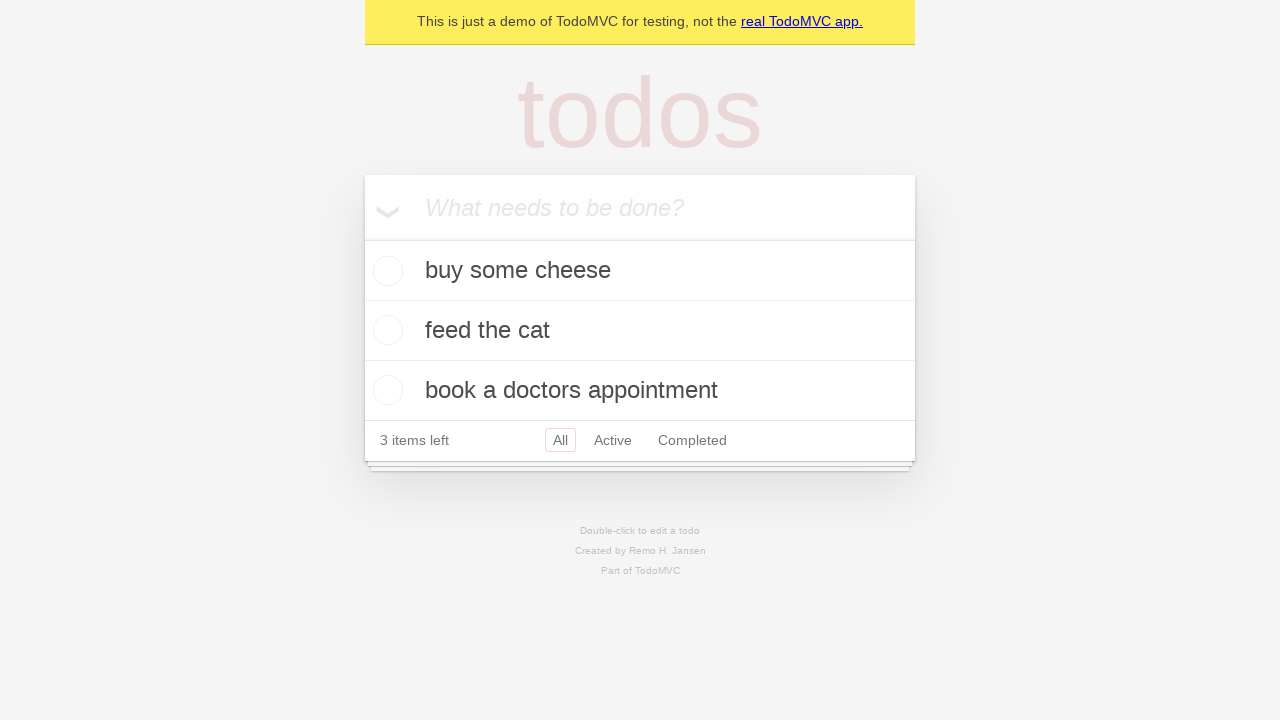

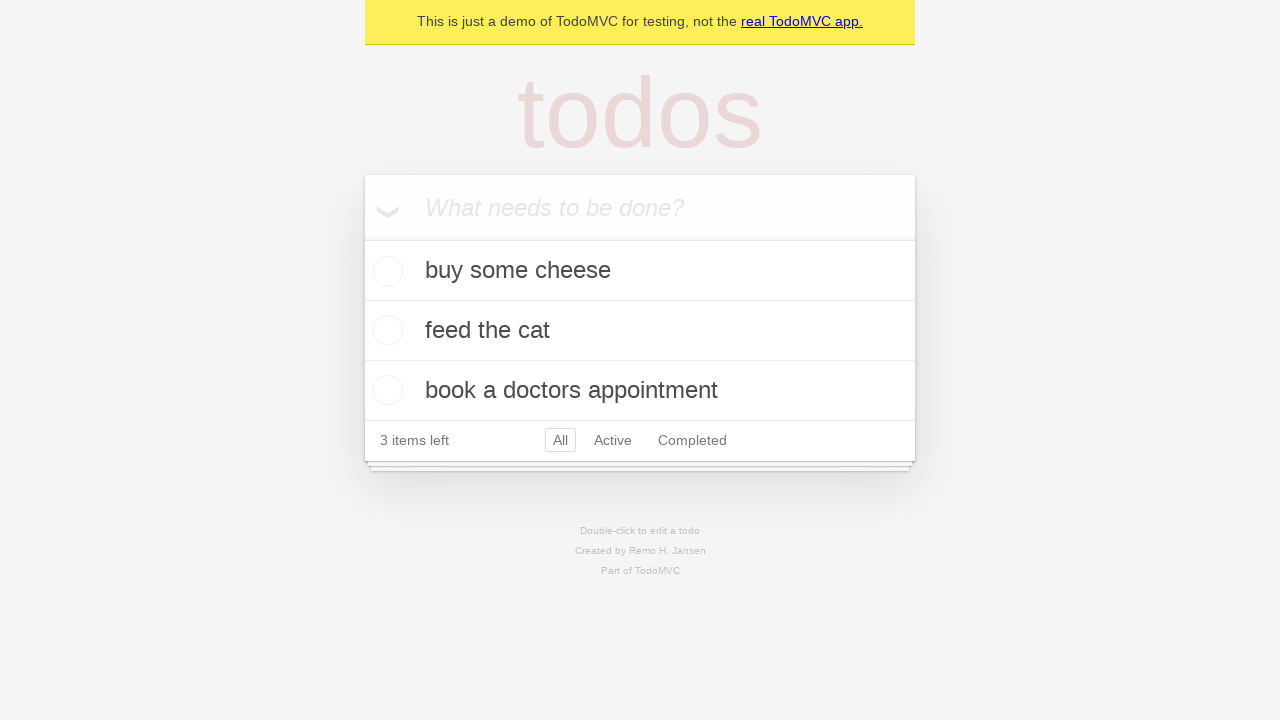